Tests various CSS selector locator strategies on a practice form by filling username, password fields, clicking sign-in, and then interacting with forgot password form elements

Starting URL: https://rahulshettyacademy.com/locatorspractice/

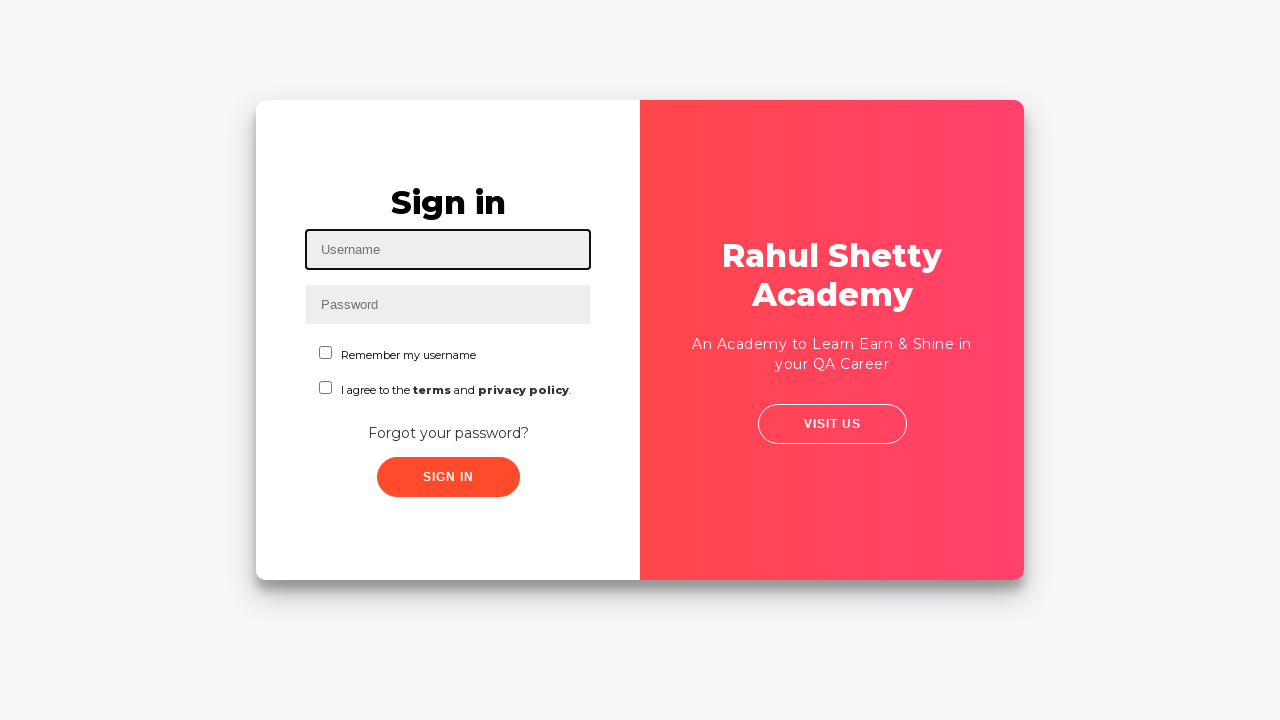

Filled username field with 'charan' using id selector on #inputUsername
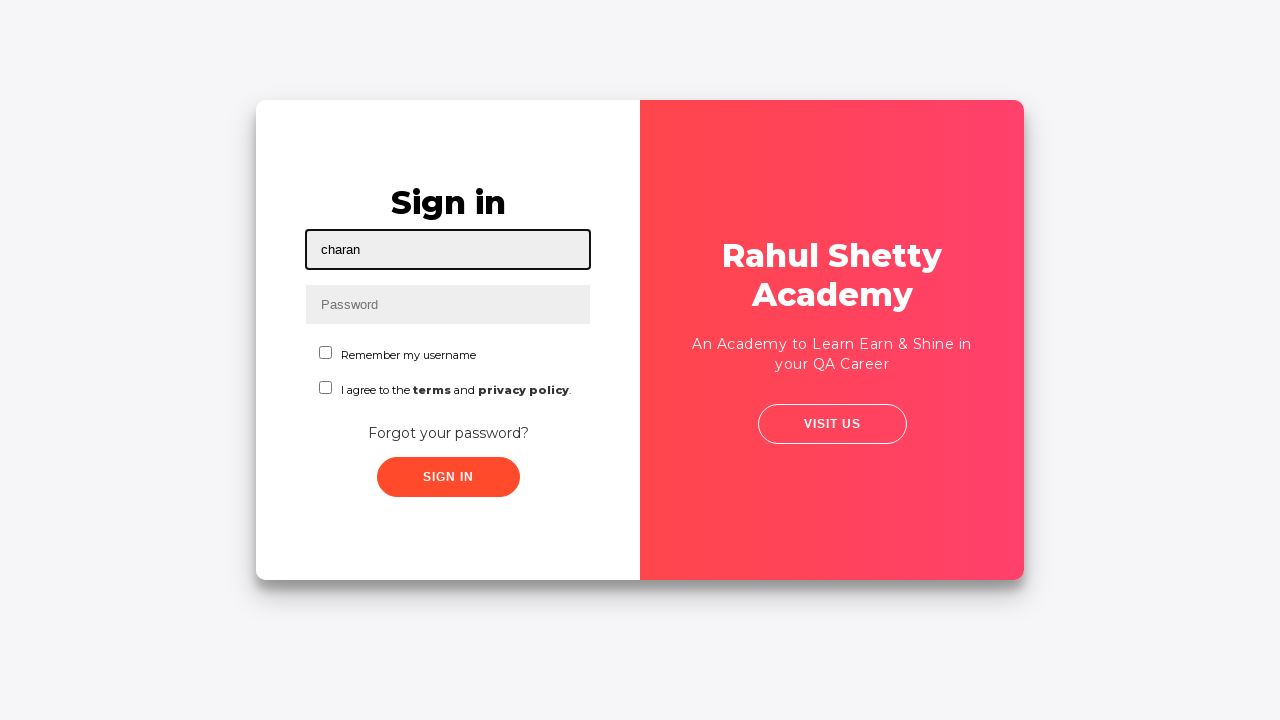

Filled password field with '12w3e' using attribute selector on input[name='inputPassword']
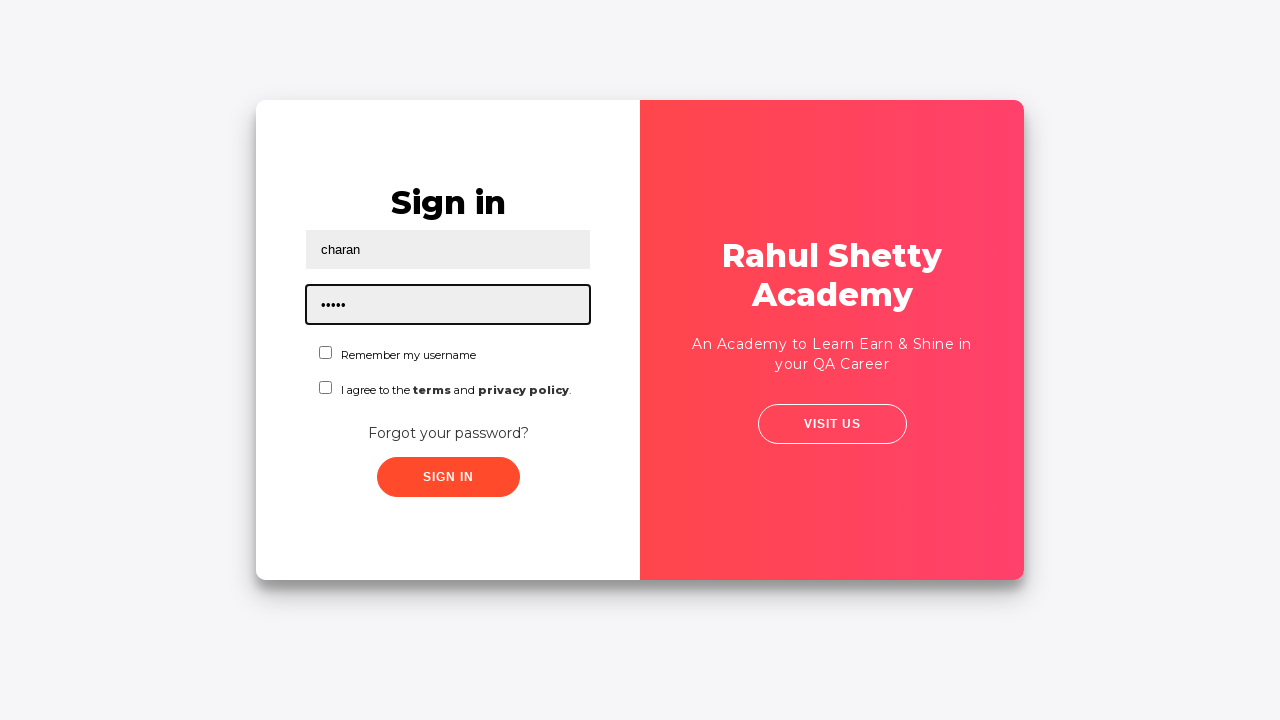

Clicked sign in button using class selector at (448, 477) on .submit.signInBtn
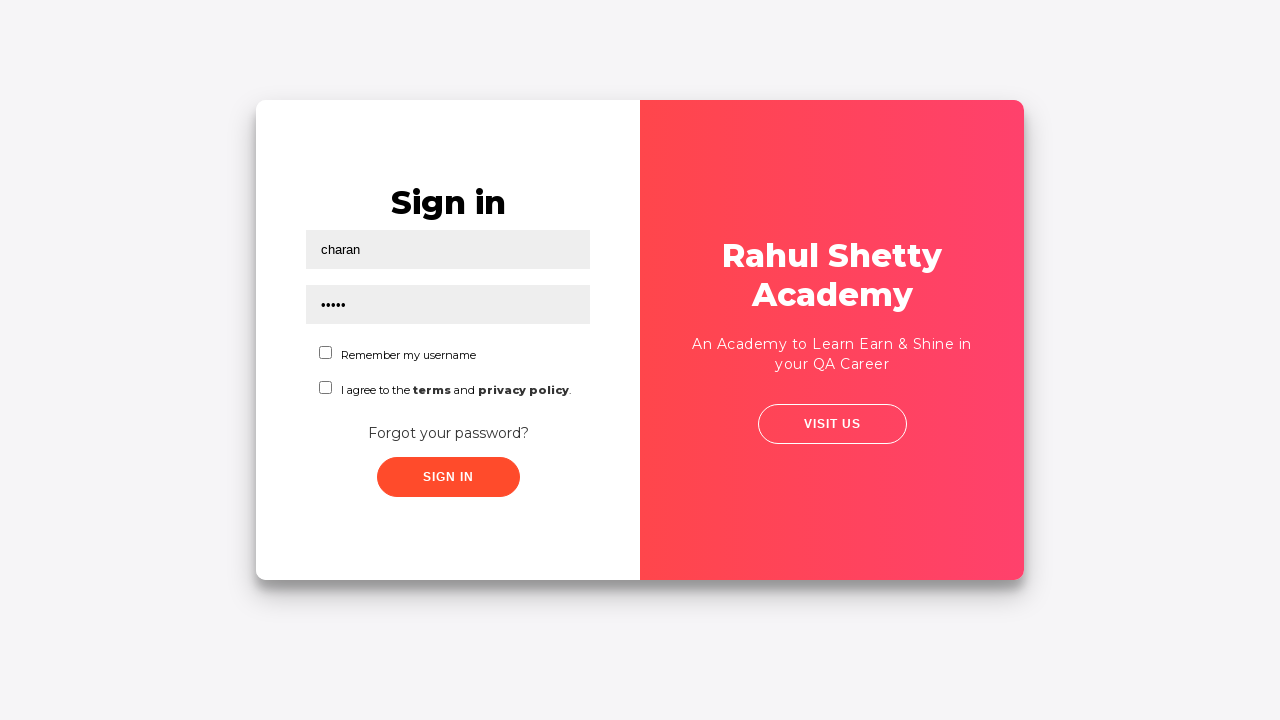

Error message appeared on the form
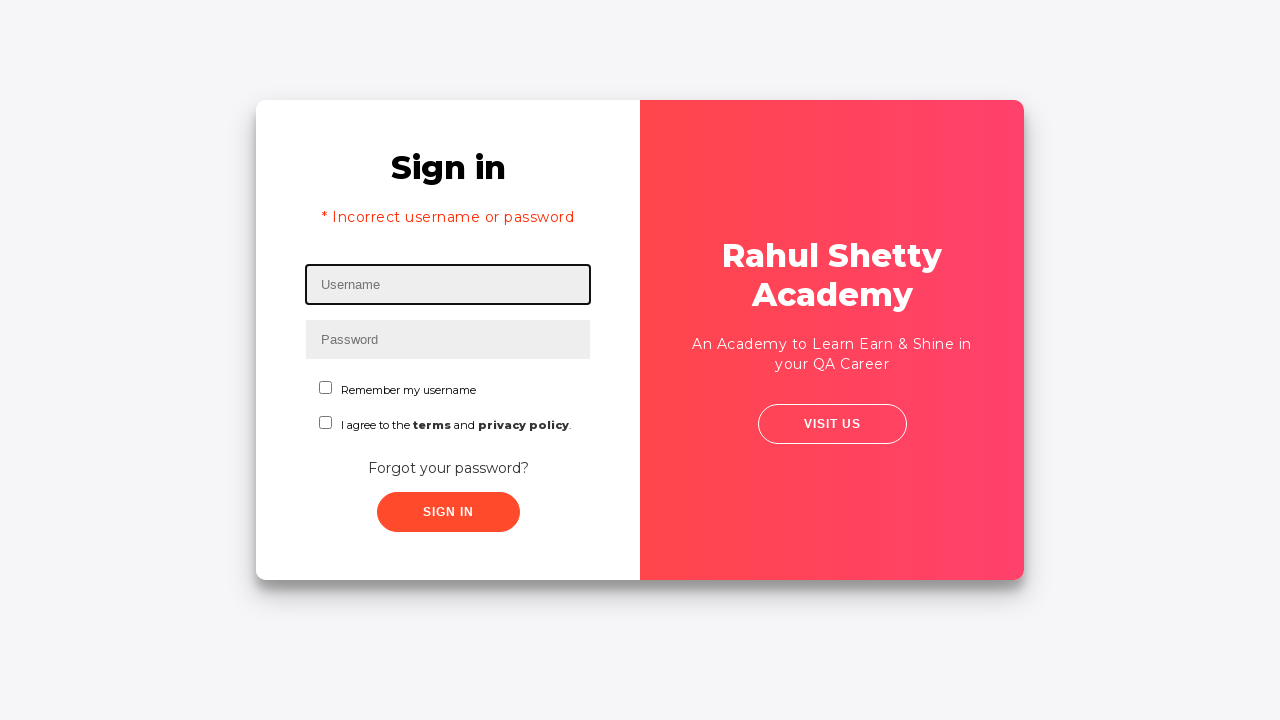

Retrieved error text: * Incorrect username or password 
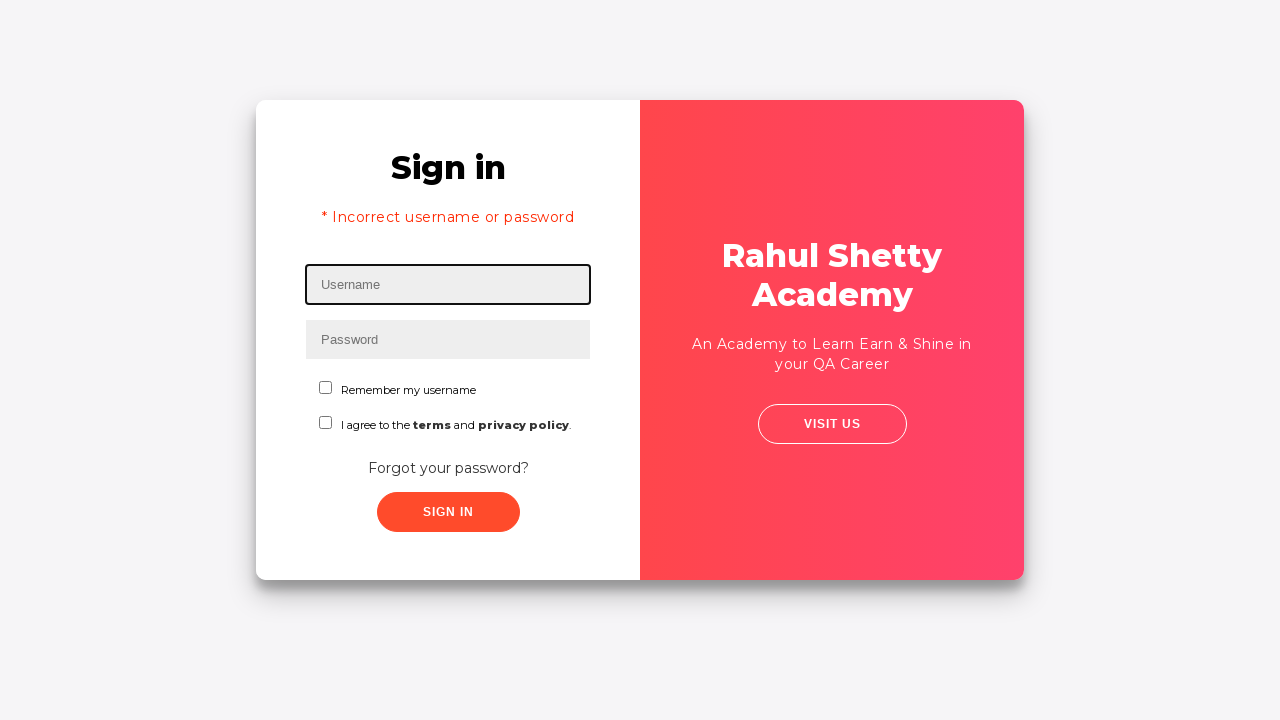

Clicked forgot password link at (448, 468) on .forgot-pwd-container a
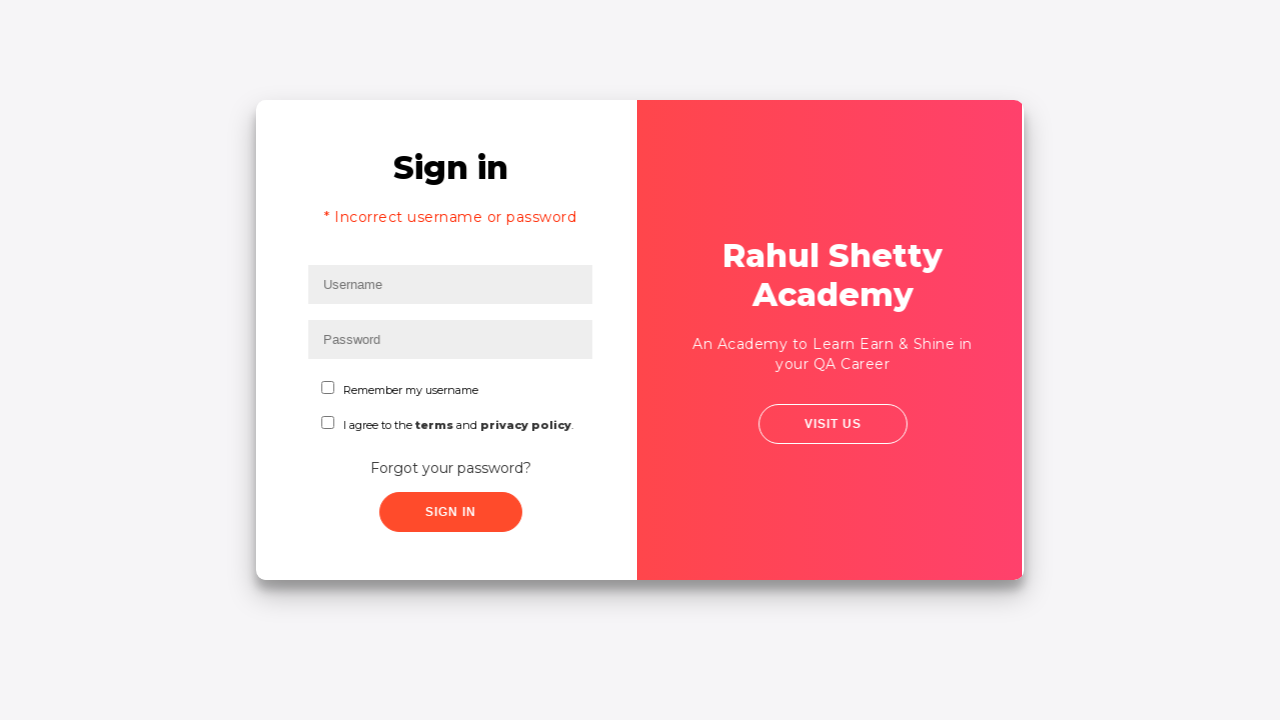

Filled name field with 'charan' using nth-child selector in forgot password form on form input:nth-child(2)
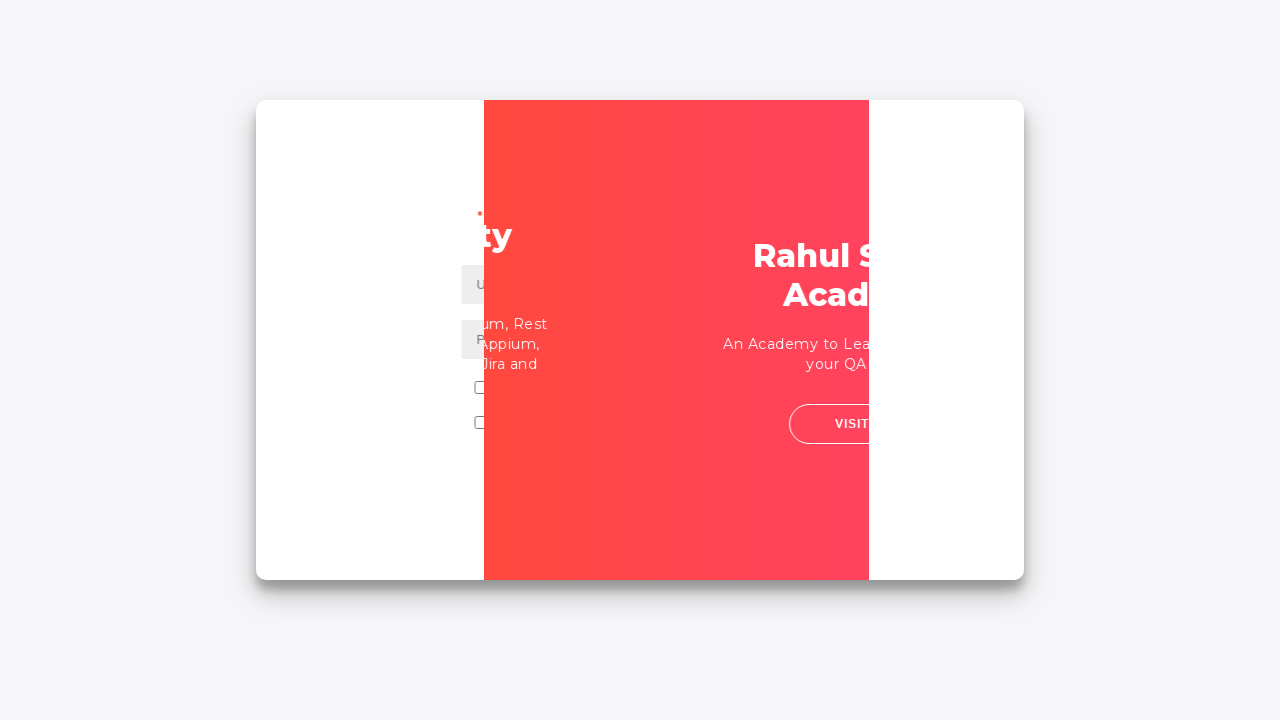

Filled email field with 'test@example.com' using nth-of-type selector in forgot password form on form input:nth-of-type(2)
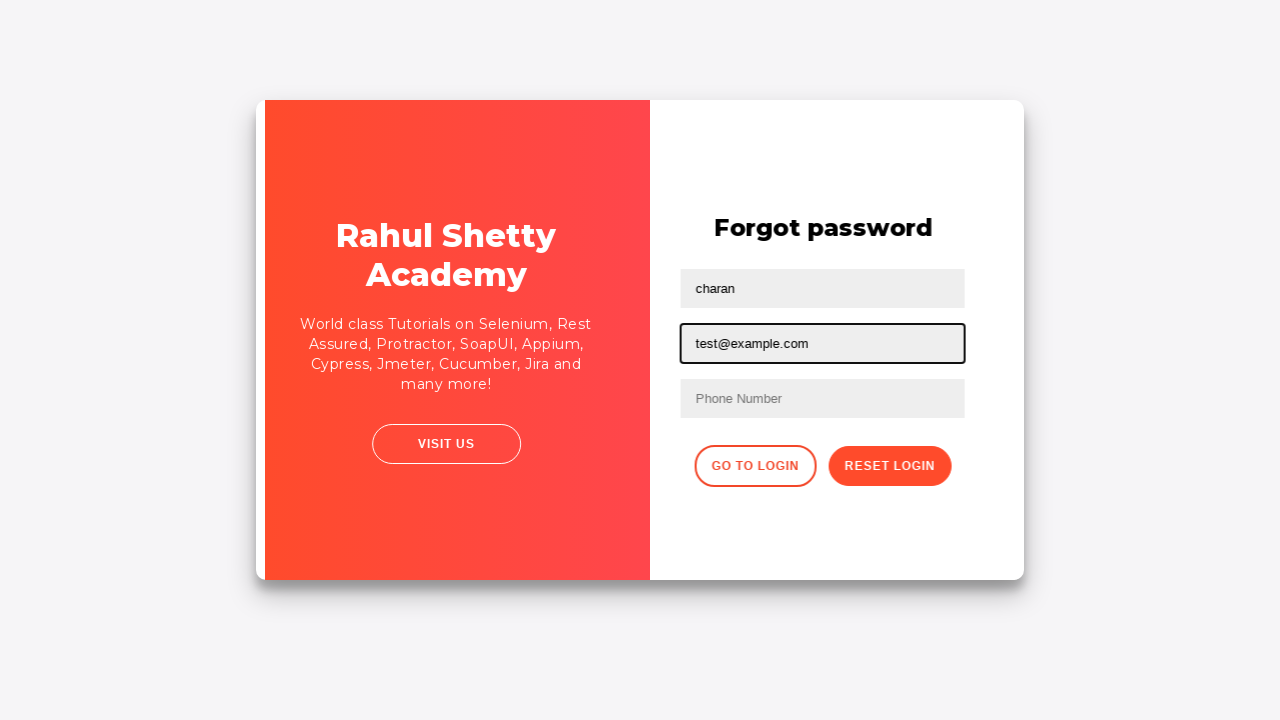

Filled phone/password field with '123erfg' using partial attribute match selector on input[type*=pass]
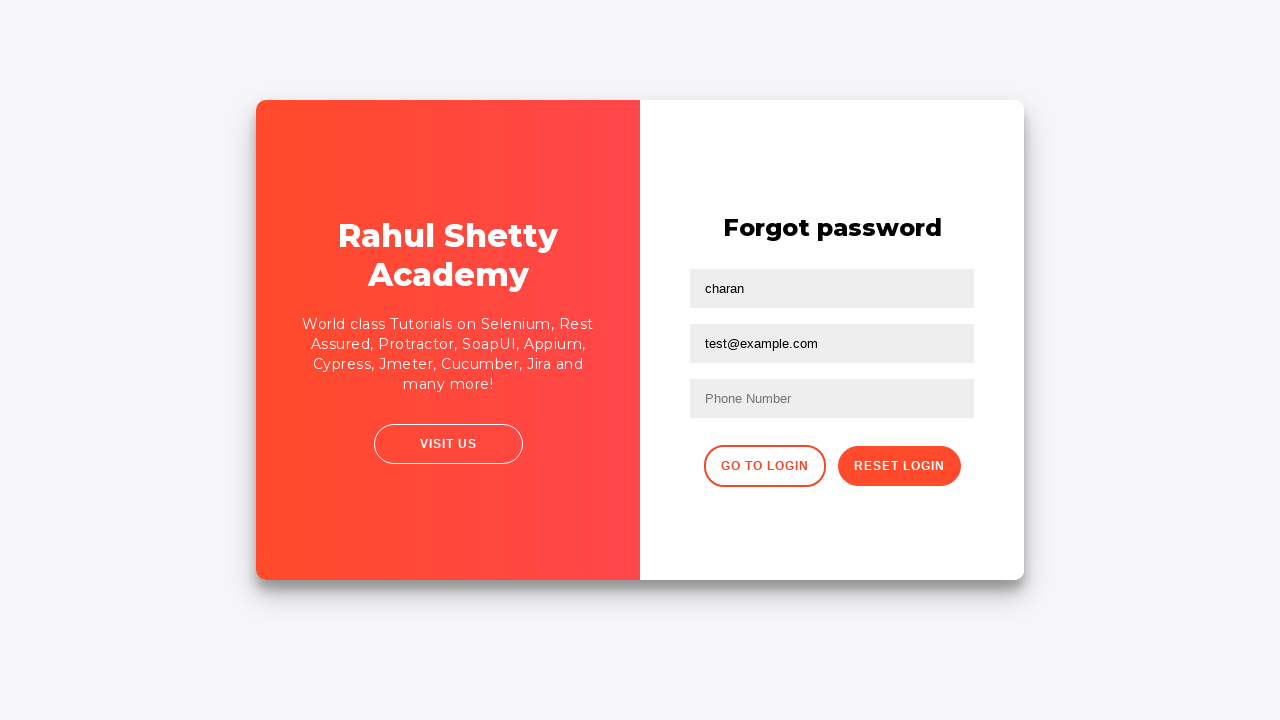

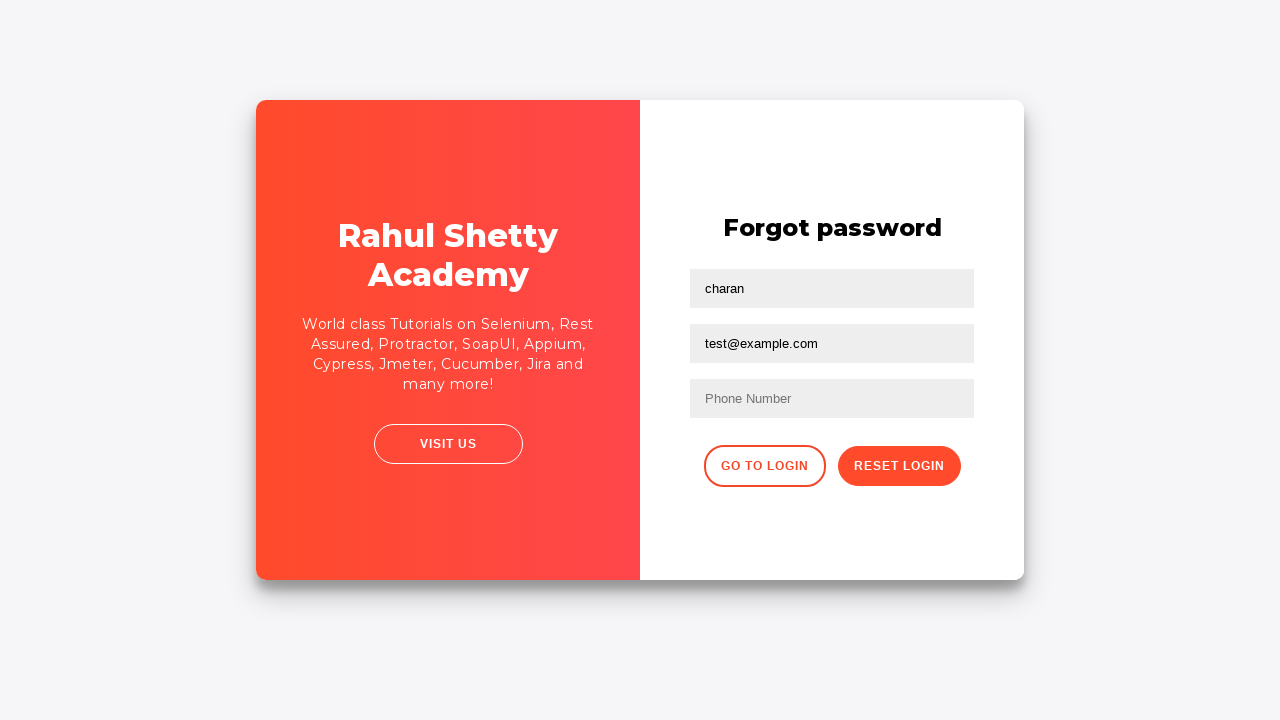